Tests Bootstrap dropdown with searchbox by clicking to open the dropdown and selecting a country from the list

Starting URL: https://www.lambdatest.com/selenium-playground/jquery-dropdown-search-demo

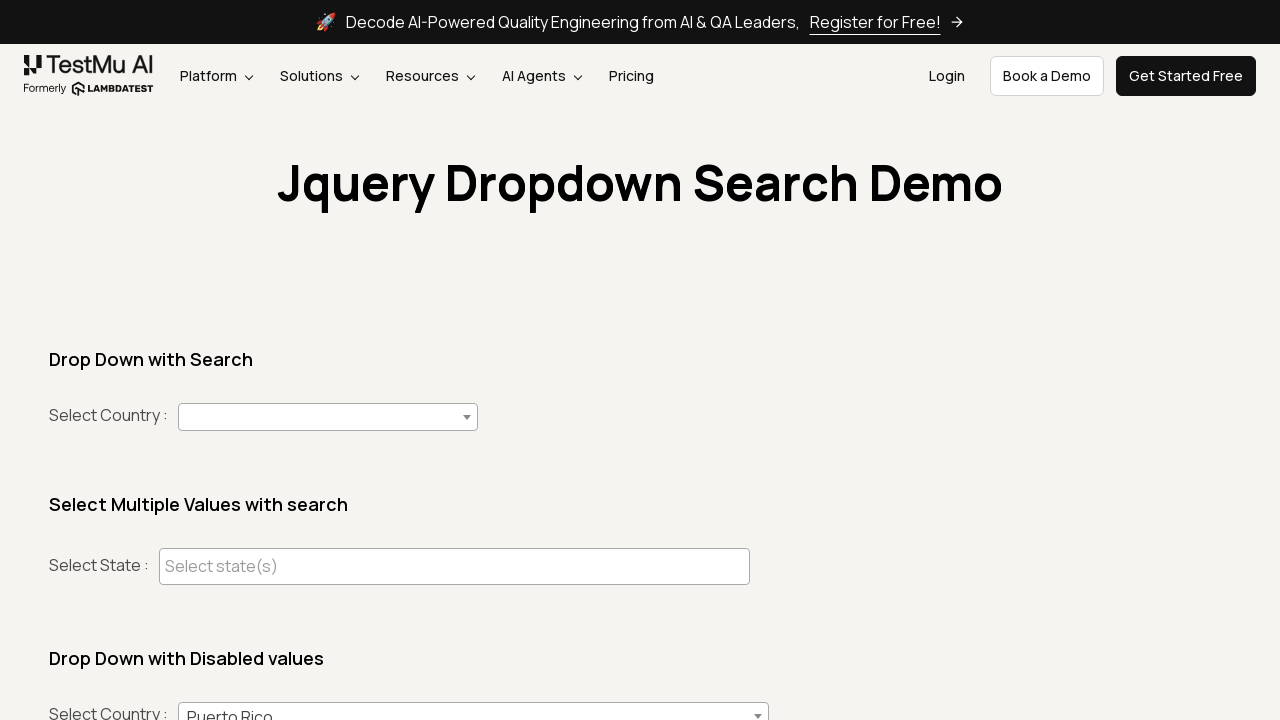

Clicked on country dropdown to open it at (328, 417) on #country+span
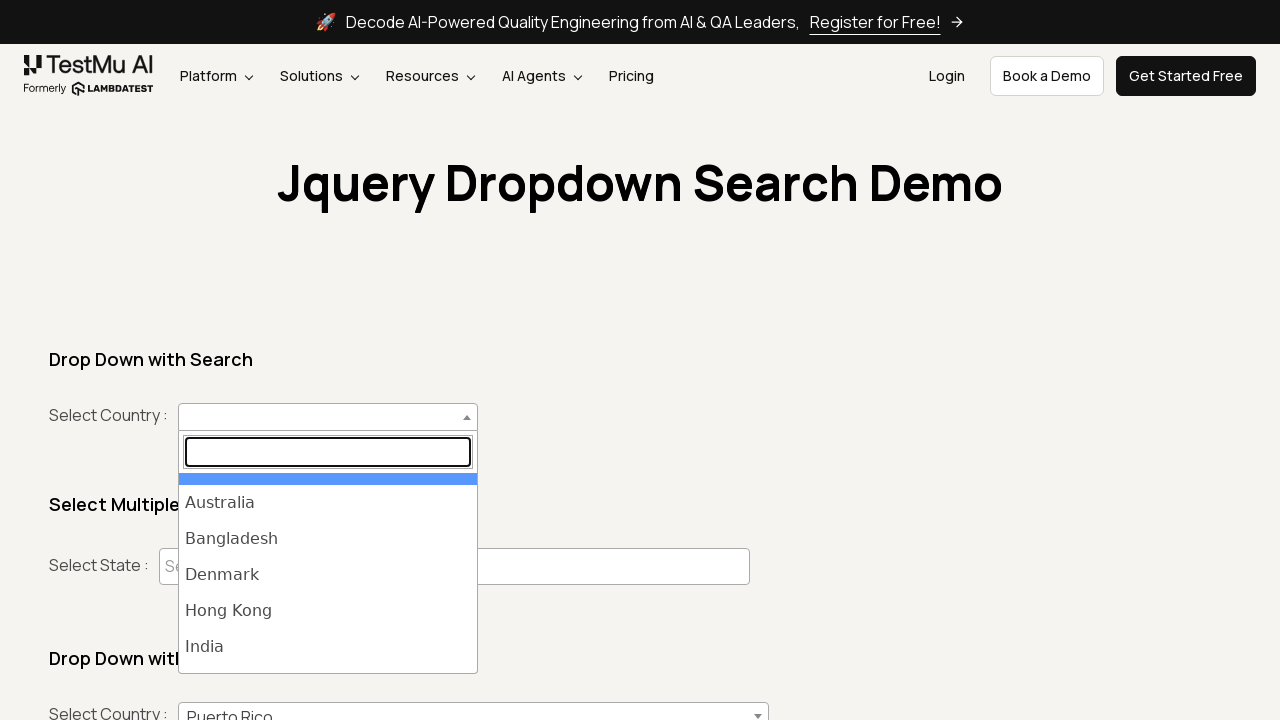

Selected India from the dropdown list at (328, 647) on ul#select2-country-results >> li >> internal:has-text="India"i
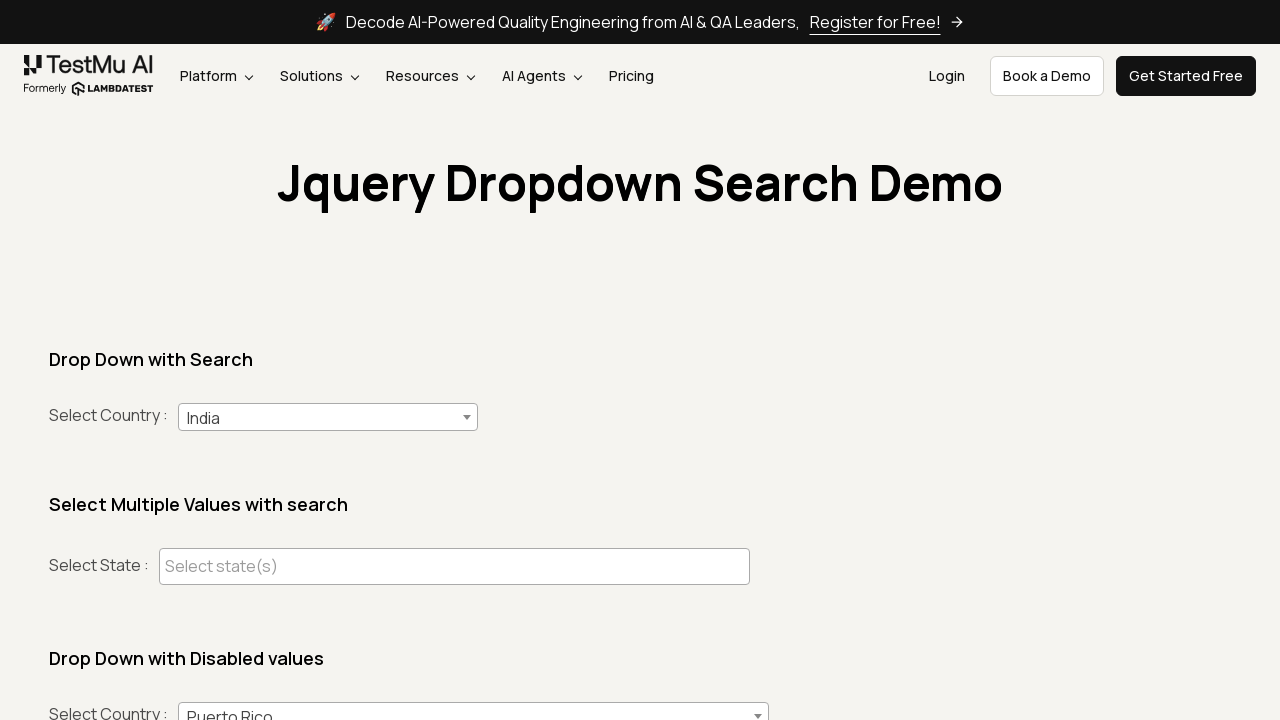

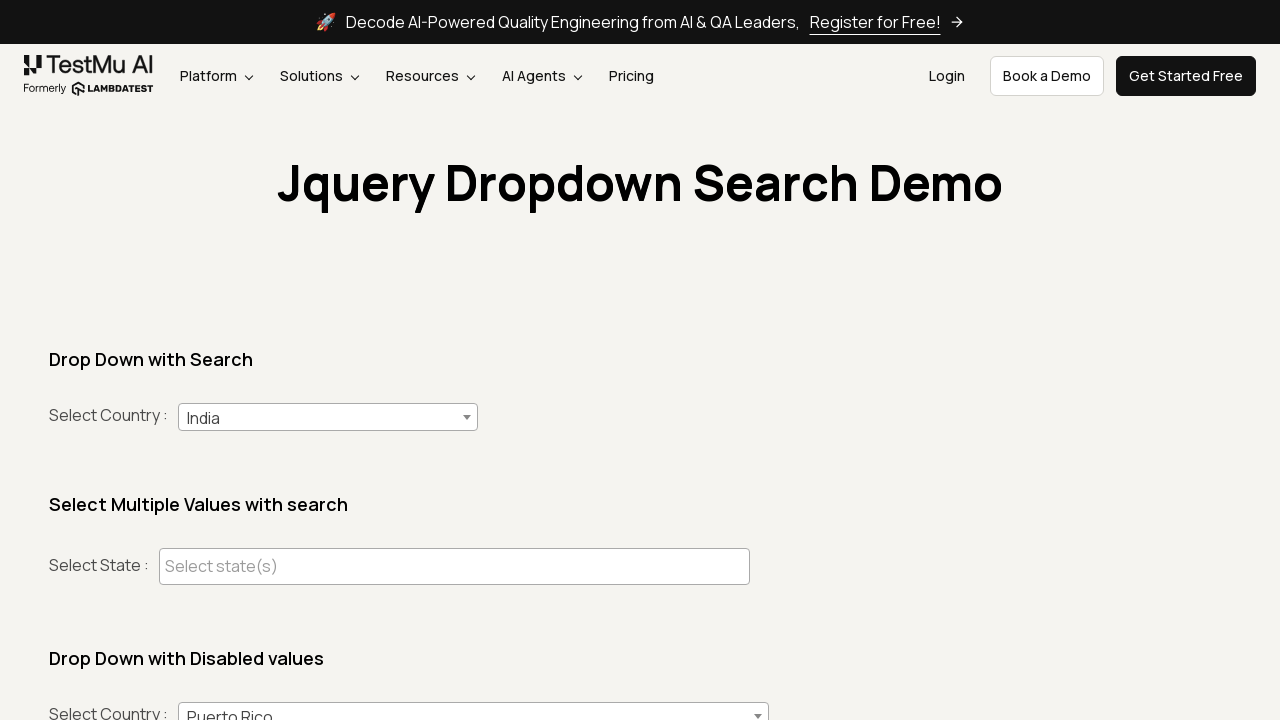